Tests that the Large Modal dialog contains a Close button that is enabled and functional.

Starting URL: https://demoqa.com/modal-dialogs

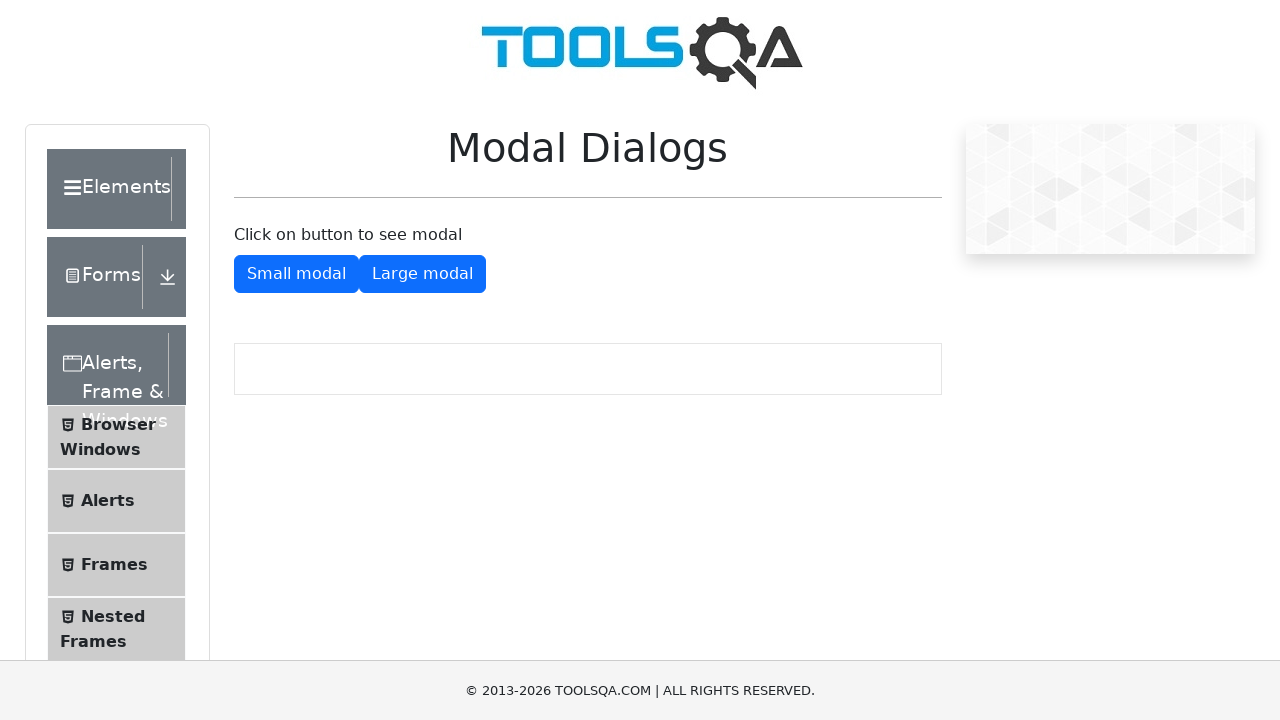

Clicked the Large Modal button to open the modal at (422, 274) on #showLargeModal
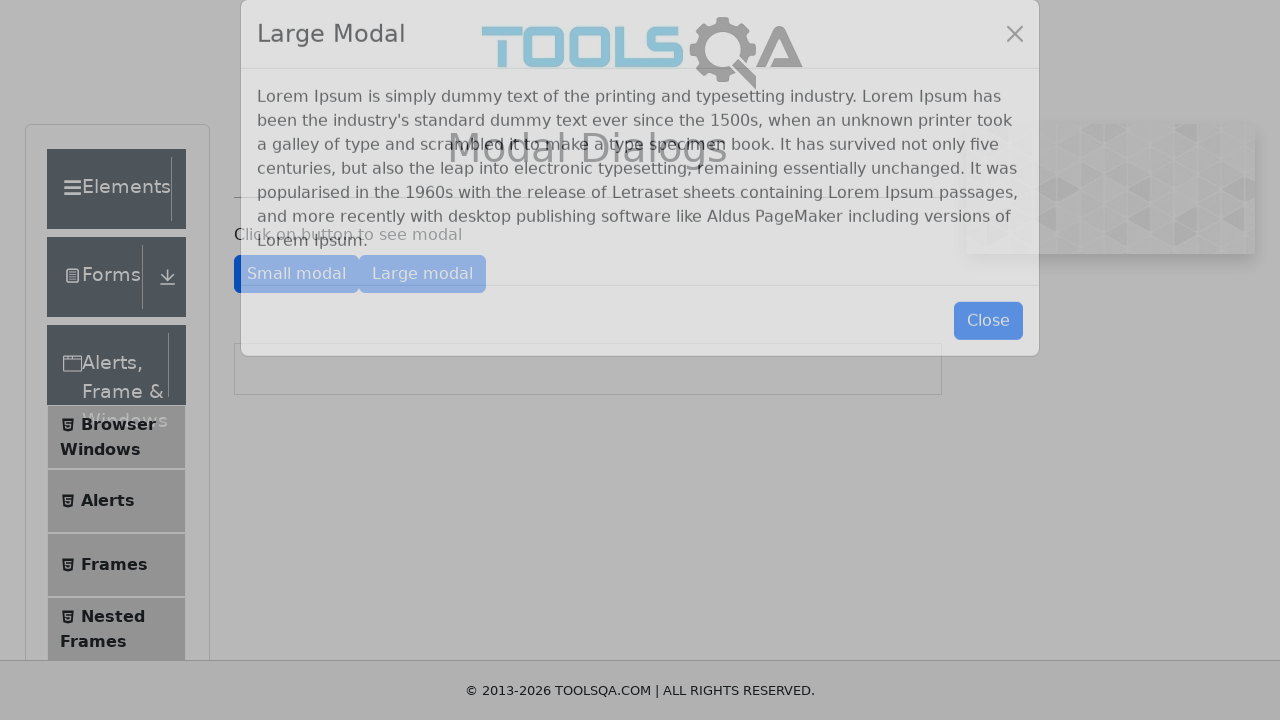

Large Modal dialog appeared and is visible
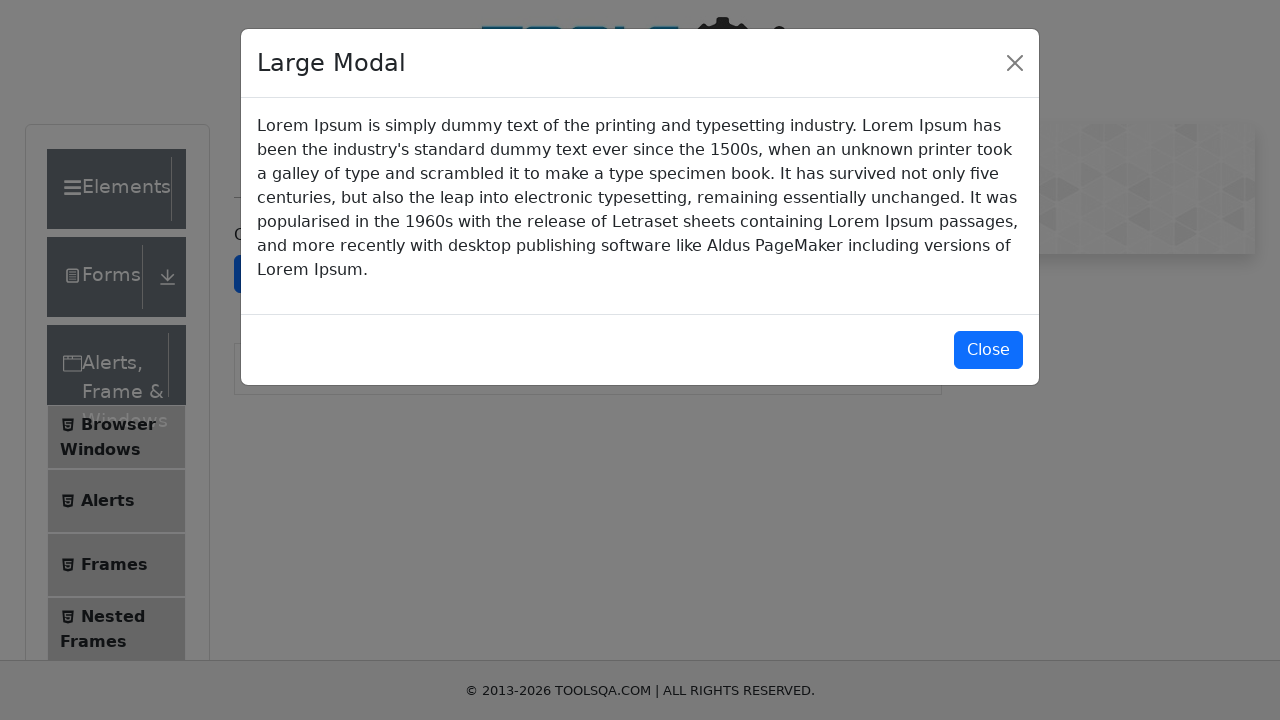

Located the Close button in the modal
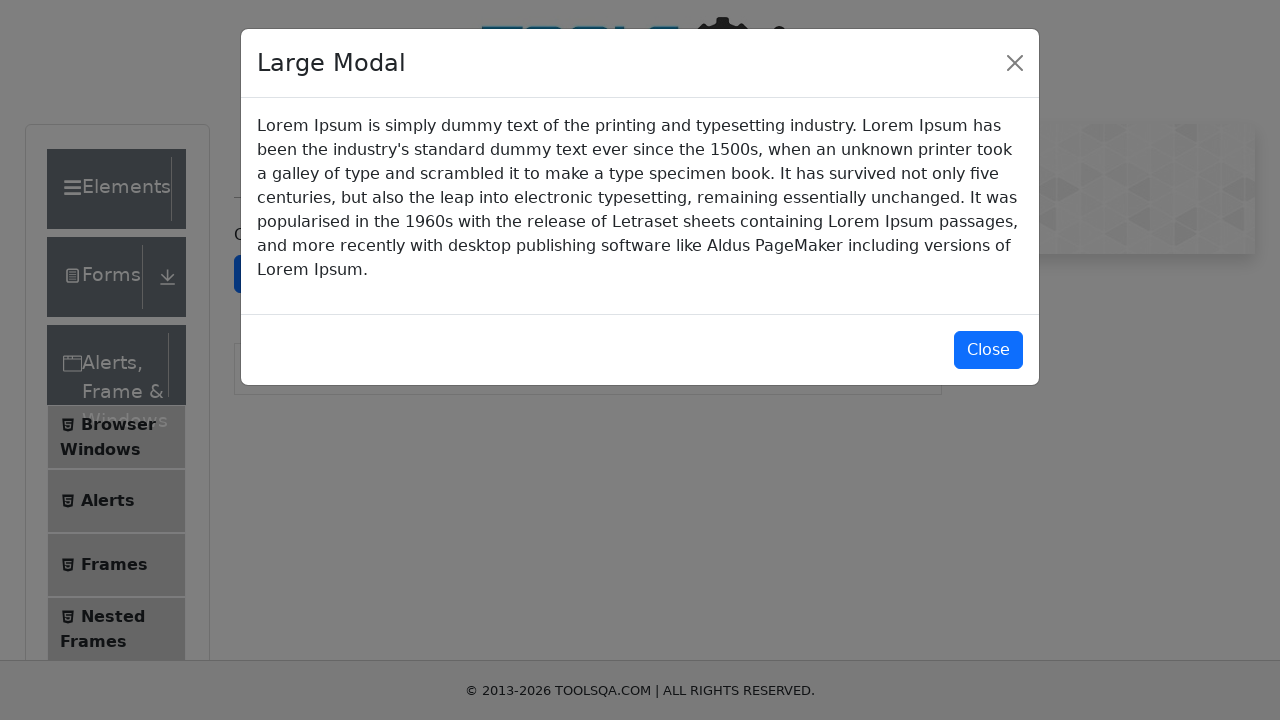

Verified that the Close button is enabled
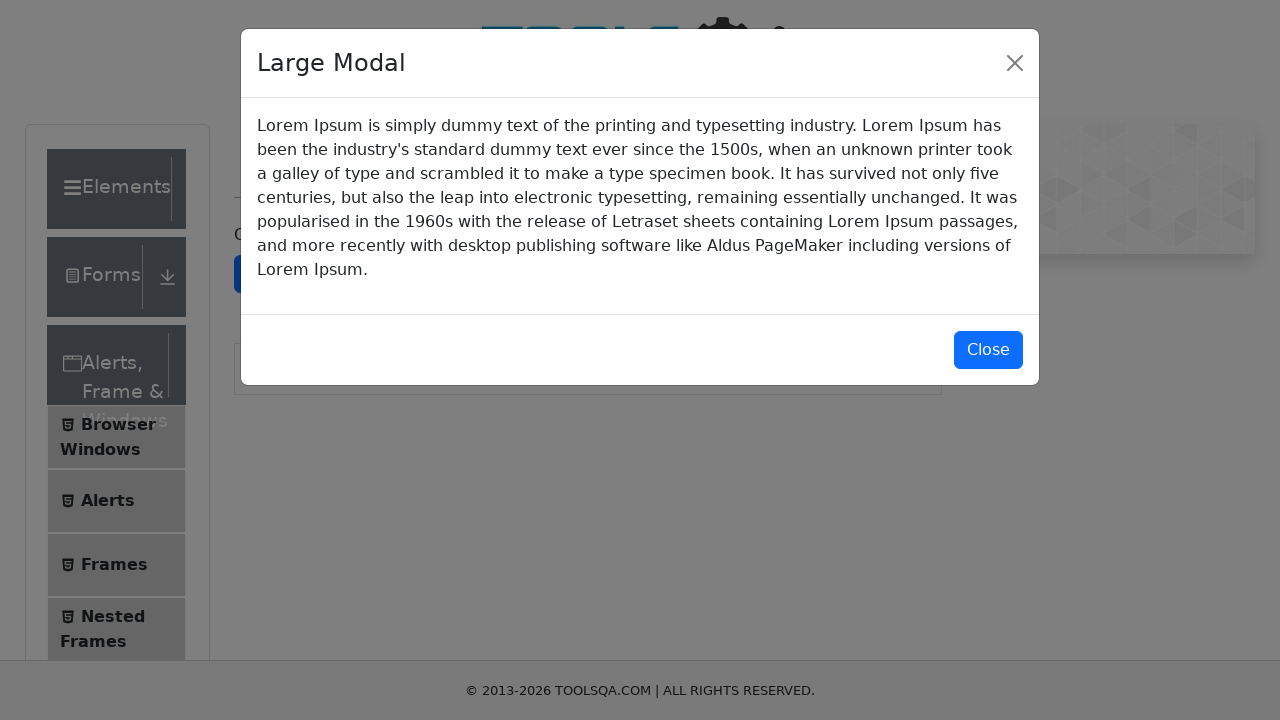

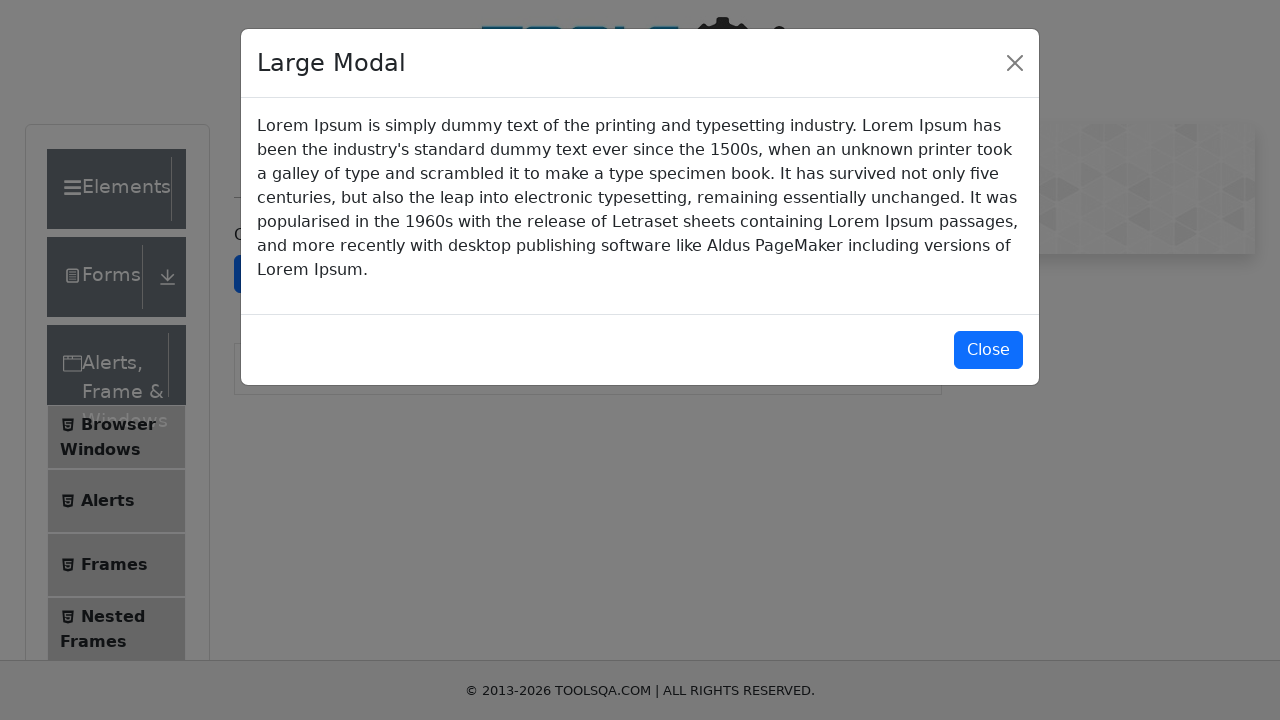